Tests CSS selector practice form by filling various input fields using different CSS selector techniques including ID, class, attribute, and combined selectors, then clicks a checkbox.

Starting URL: https://www.hyrtutorials.com/p/css-selectors-practice.html

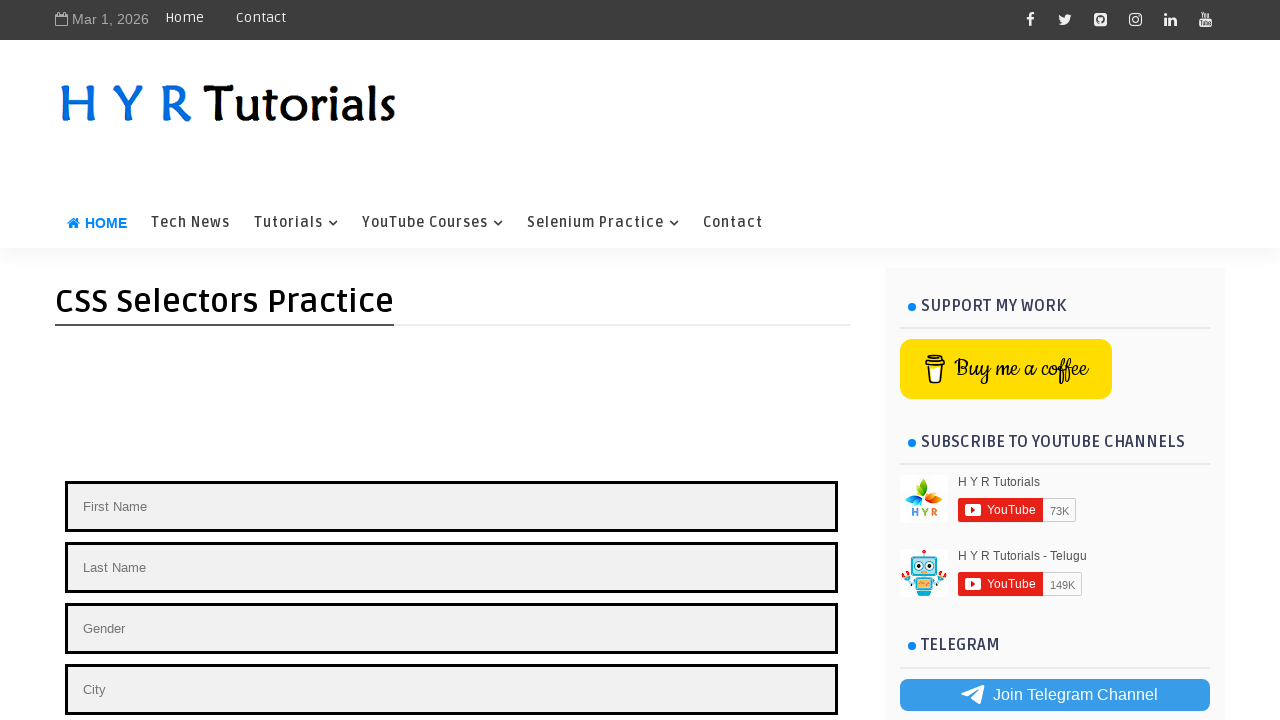

Scrolled down the page to view form fields
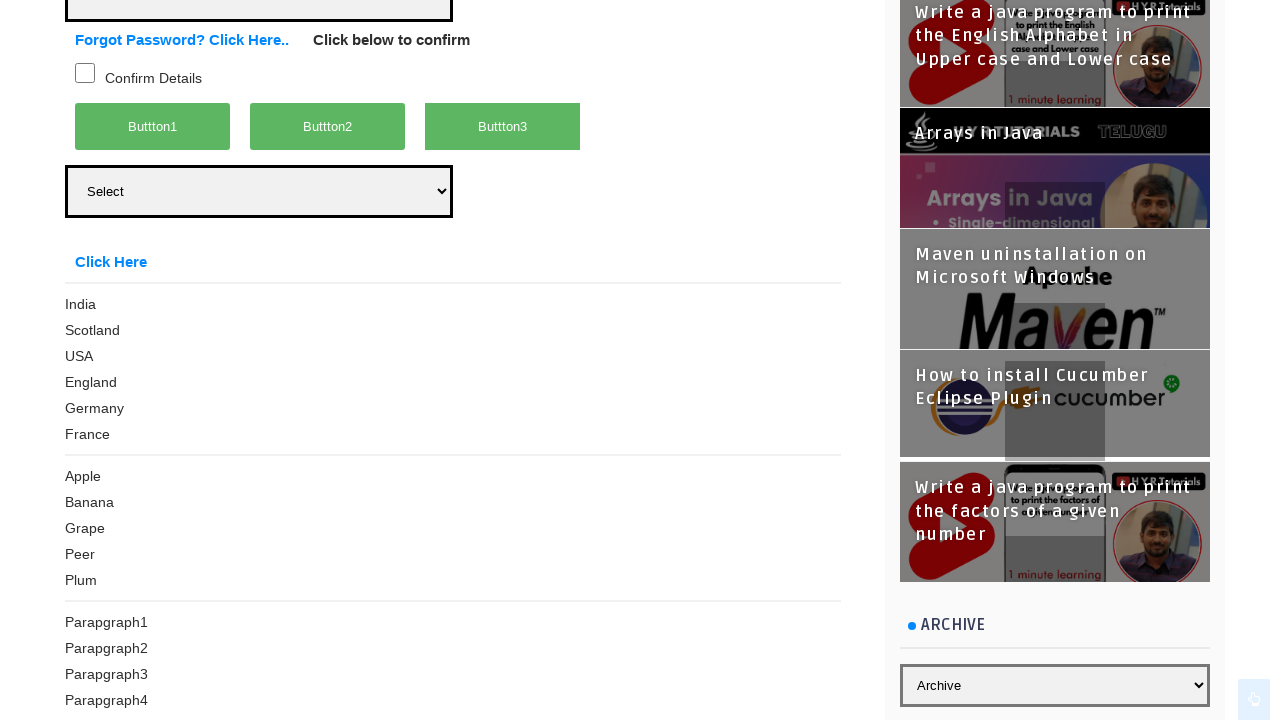

Filled first name field with 'shree' using ID selector on #firstName
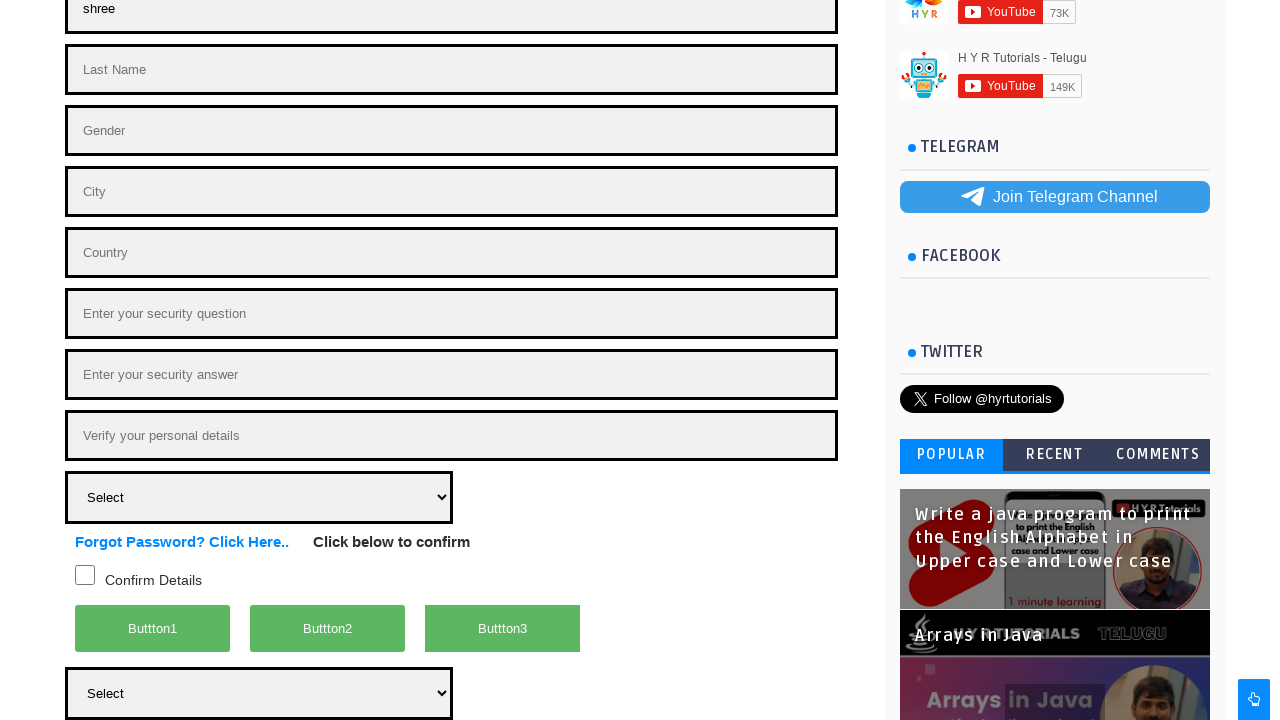

Filled last name field with 'more' using attribute selector on input[placeholder='Last Name']
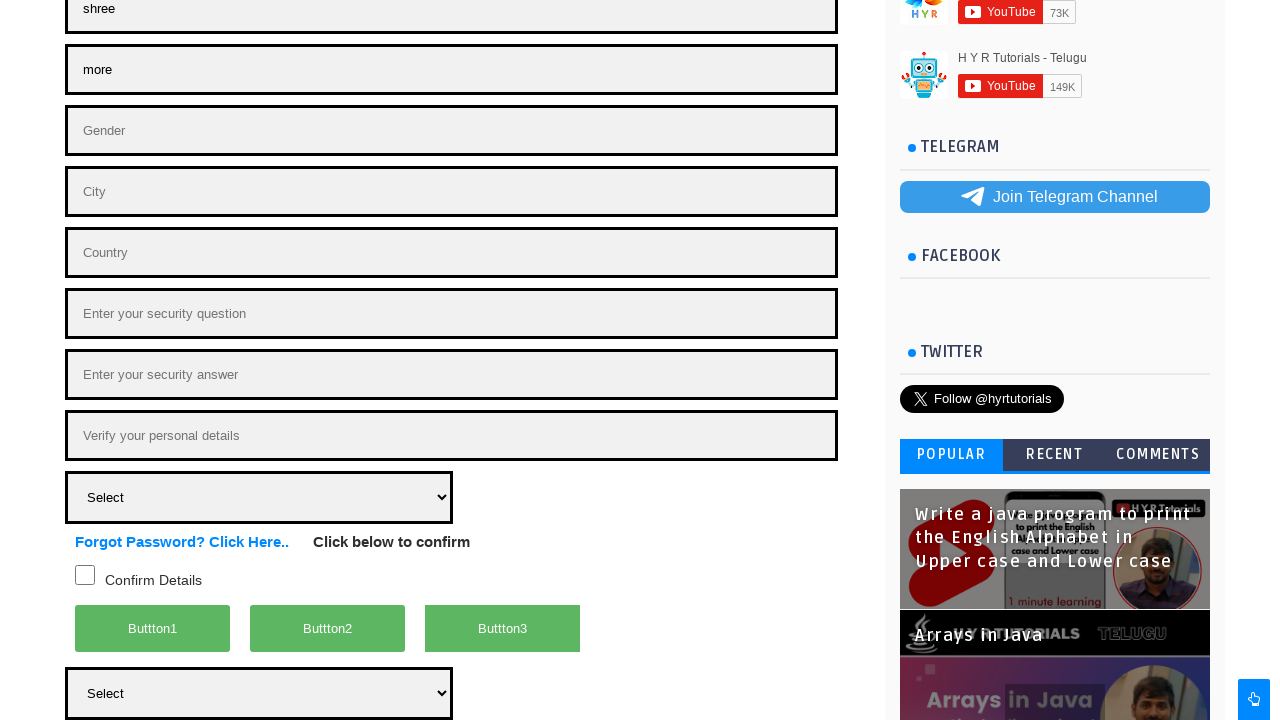

Filled gender field with 'Male' using class selector on .gender
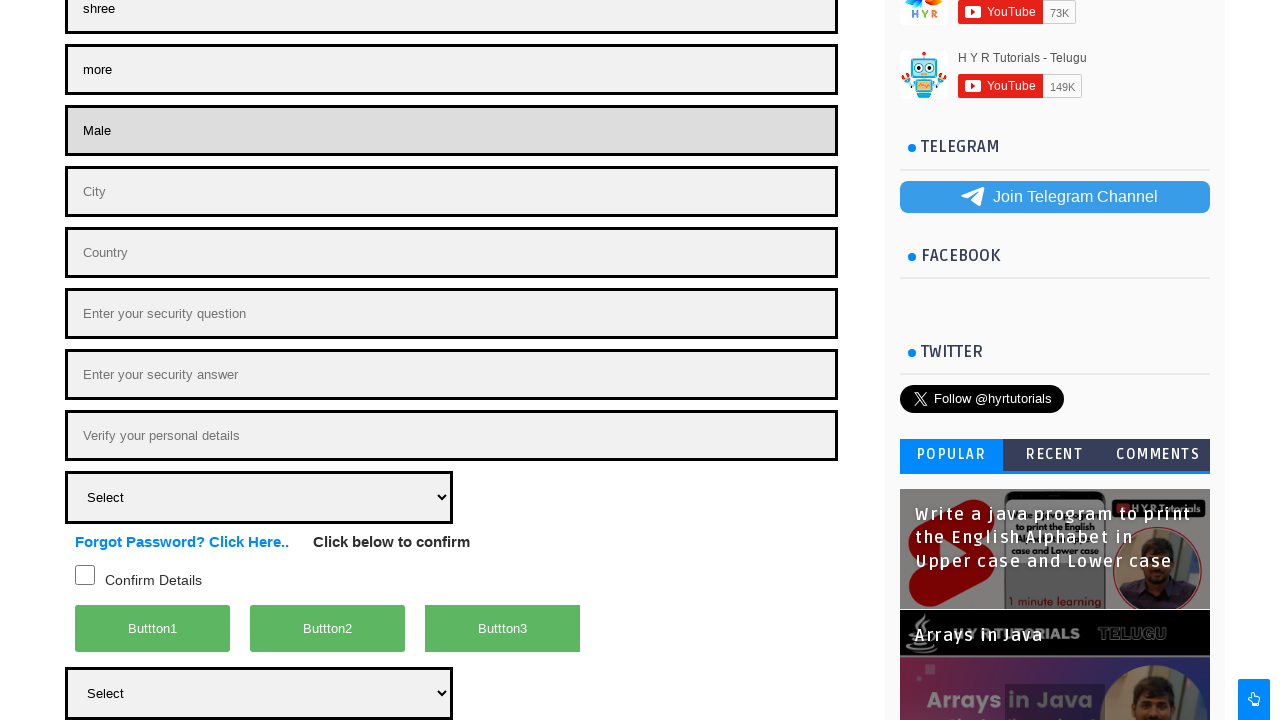

Filled city field with 'Aurangabad' using attribute selector on input[placeholder='City']
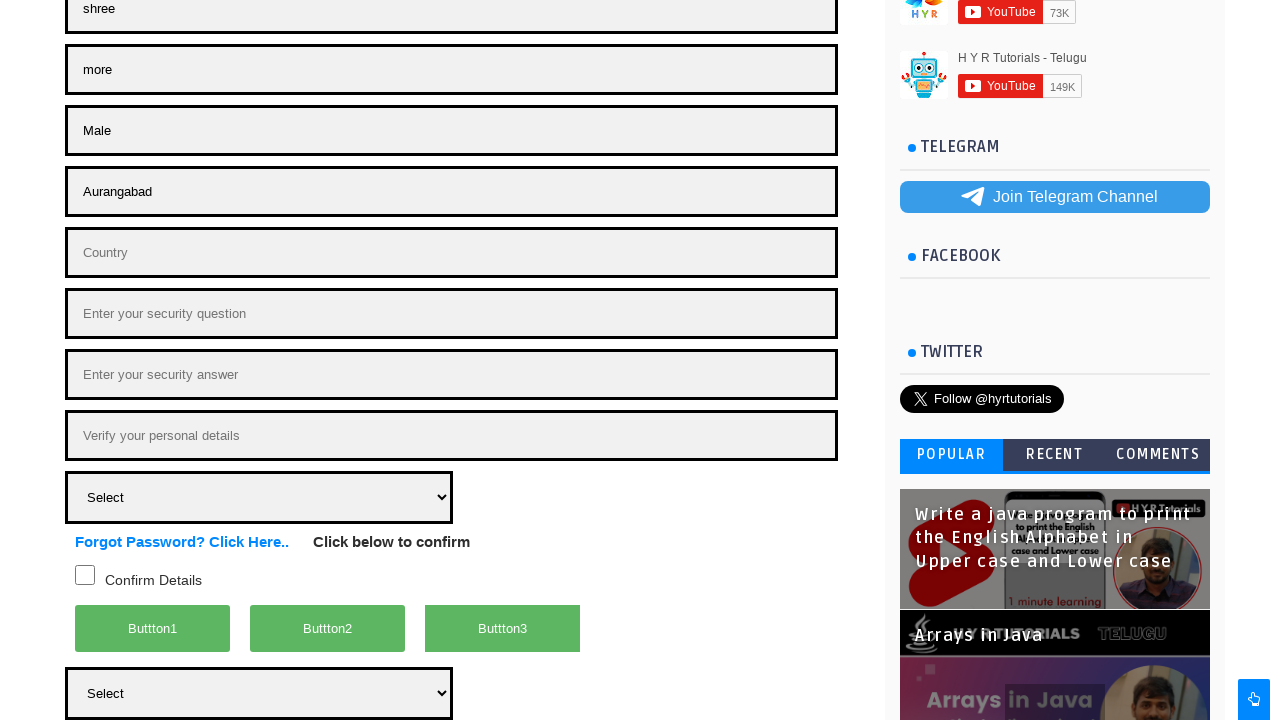

Filled country field with 'India' using combined attribute selectors on input[type='text'][placeholder='Country']
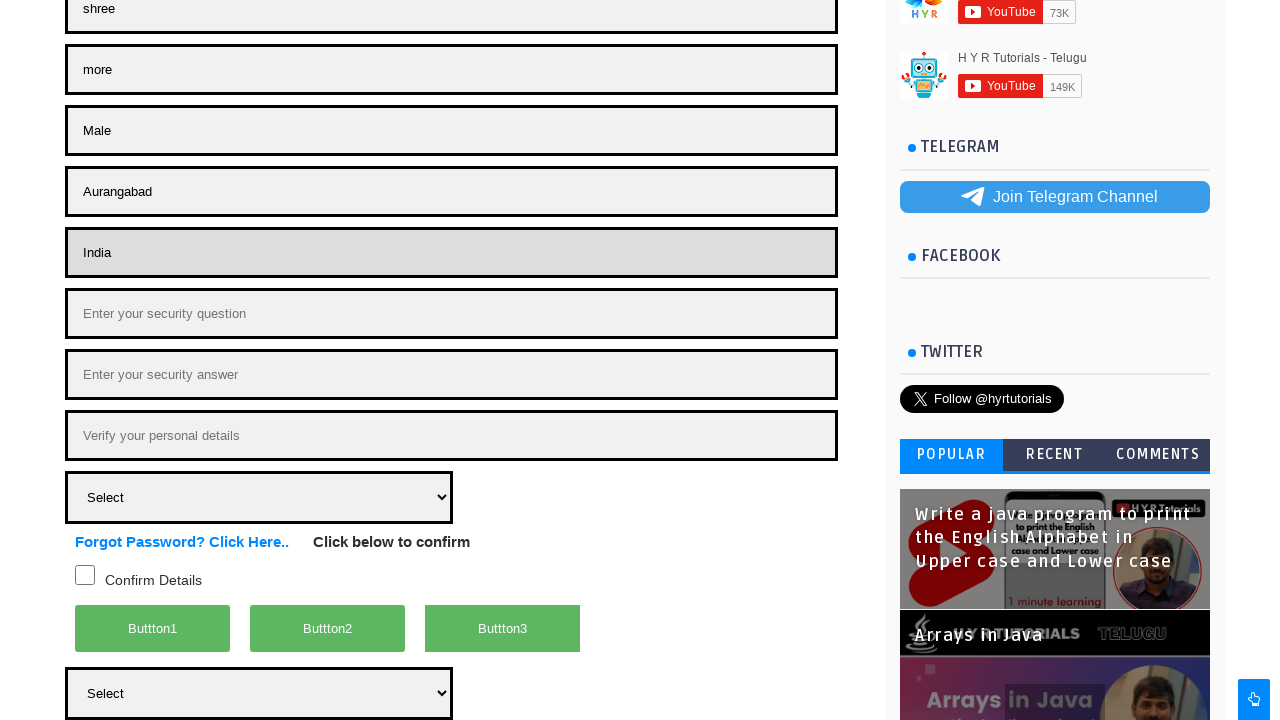

Scrolled down further to view additional form fields
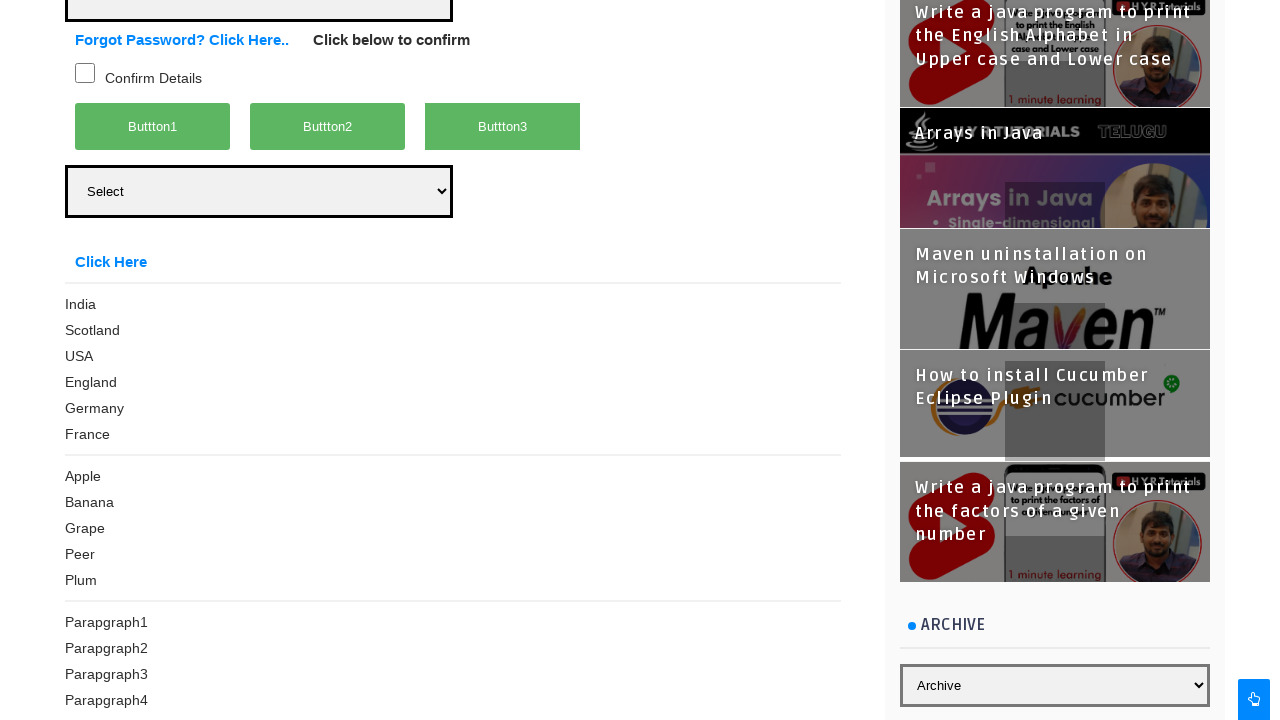

Filled security question with 'favourate sport' using ends-with selector on input[placeholder$='question']
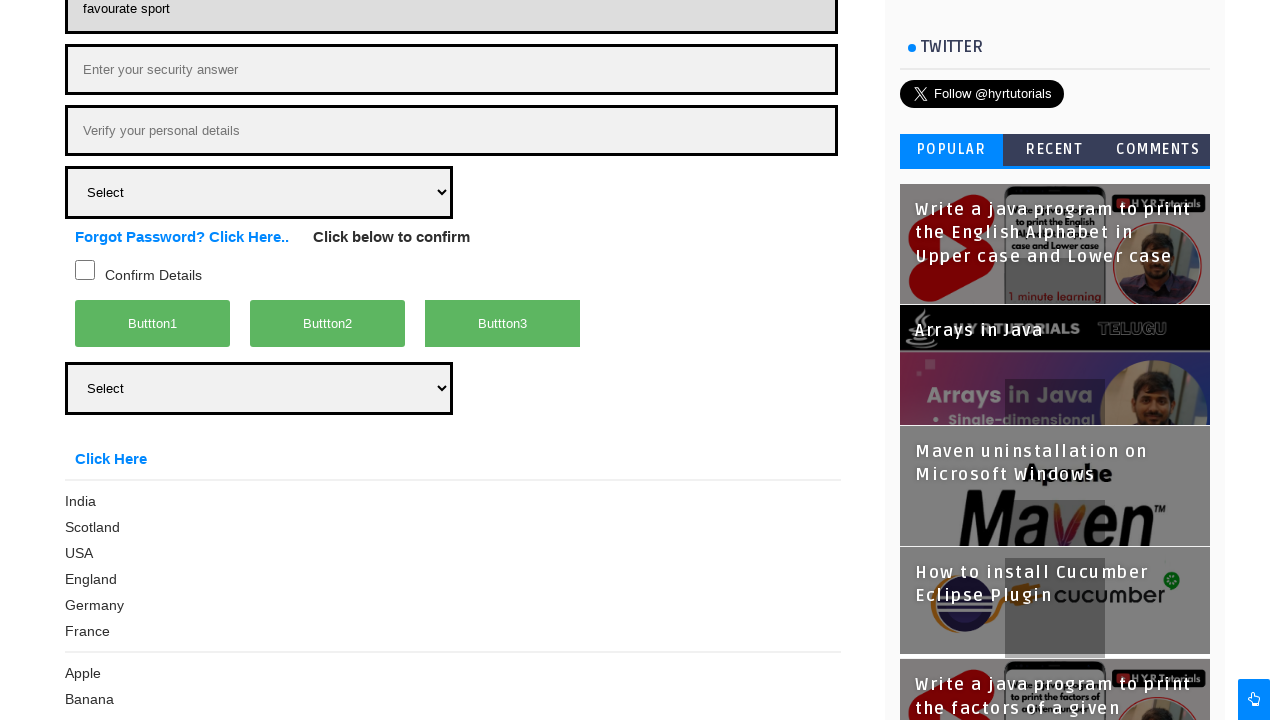

Filled security answer with 'Cricket' using ends-with selector on input[placeholder$='answer']
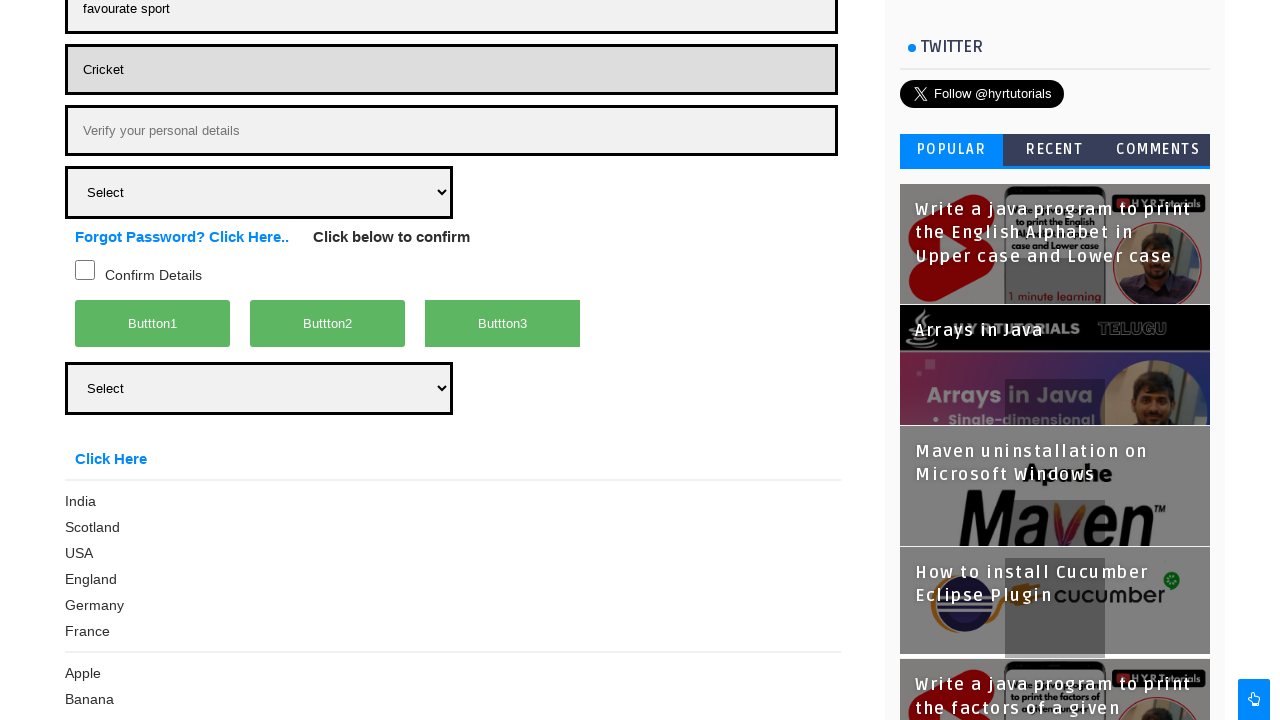

Filled verify answer with 'Cricket' using starts-with selector on input[placeholder^='Verify']
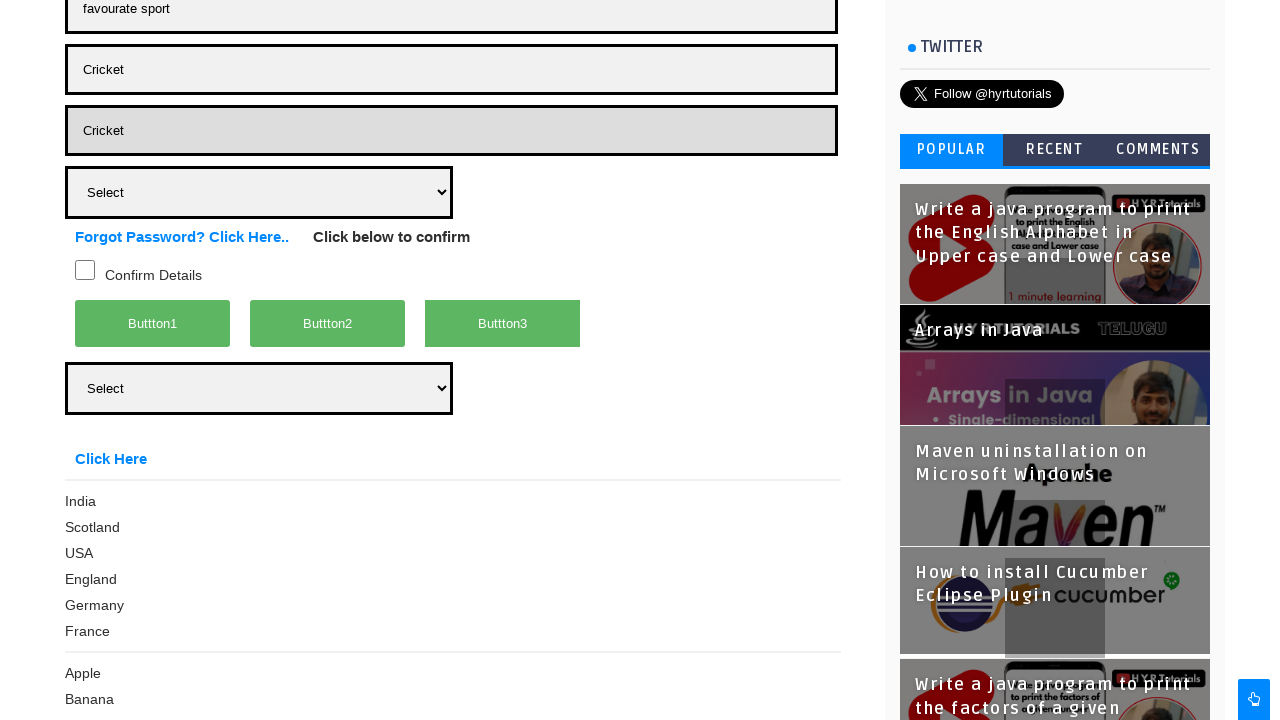

Clicked checkbox using parent-child selector at (85, 270) on div>input[type='checkbox']
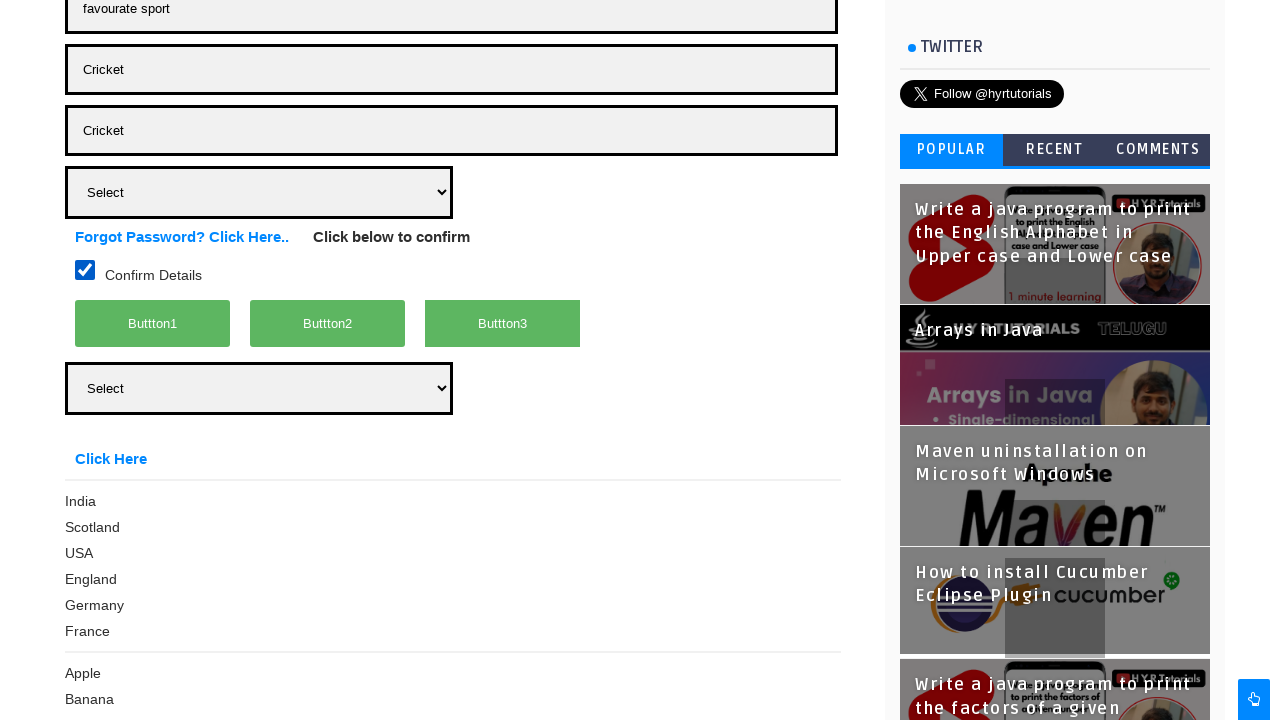

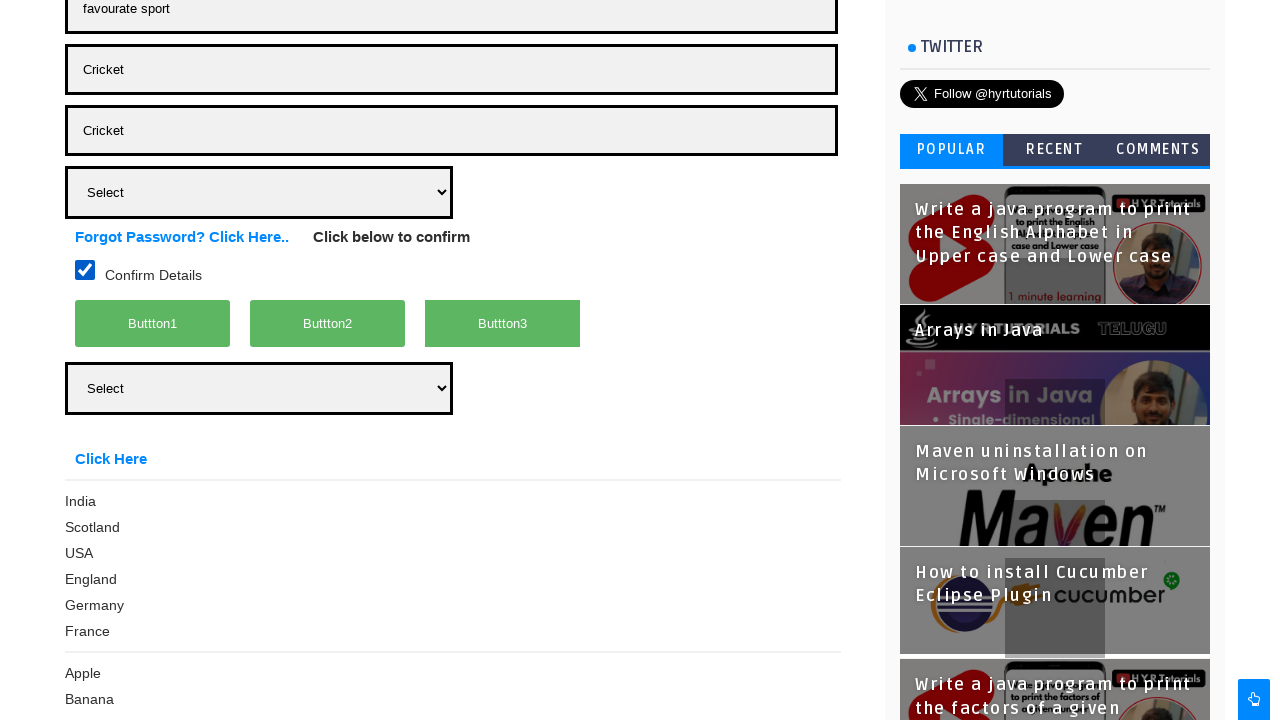